Tests adding two items (Samsung Galaxy S6 and Nokia Lumia 1520) to the shopping cart and verifies they appear in the cart page

Starting URL: https://www.demoblaze.com/index.html

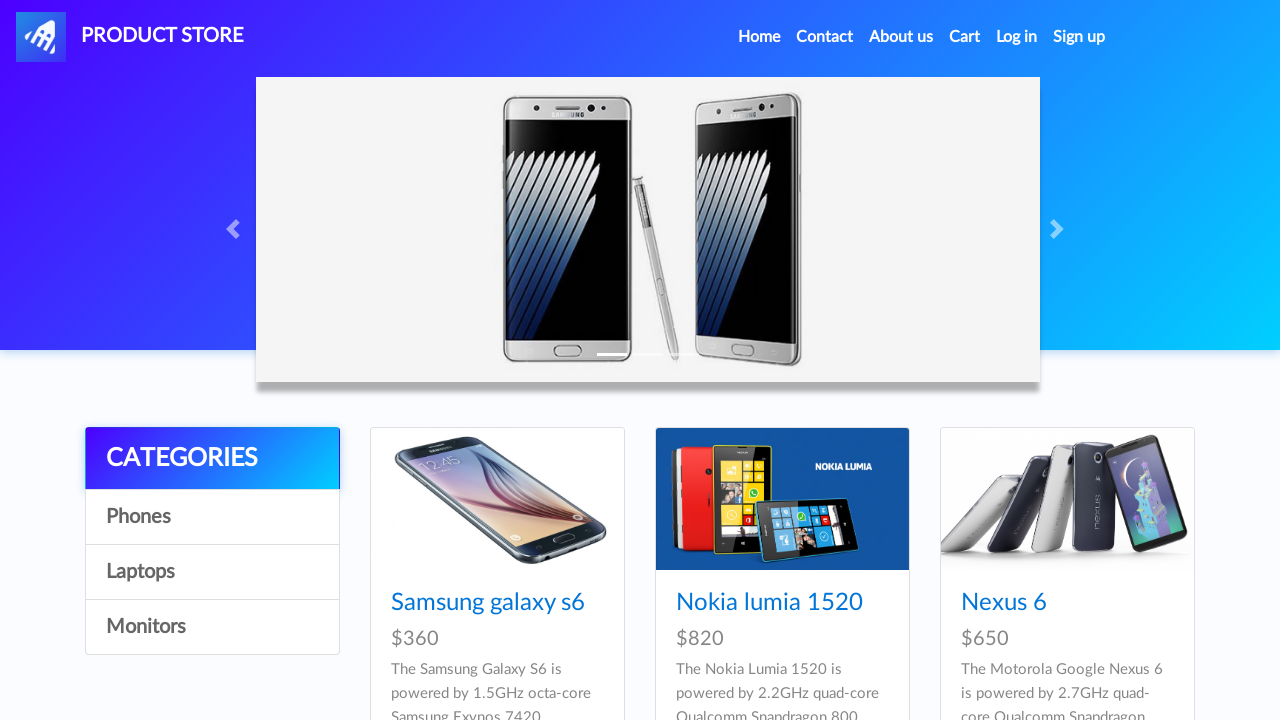

Waited for DemoBlaze home page to load (networkidle)
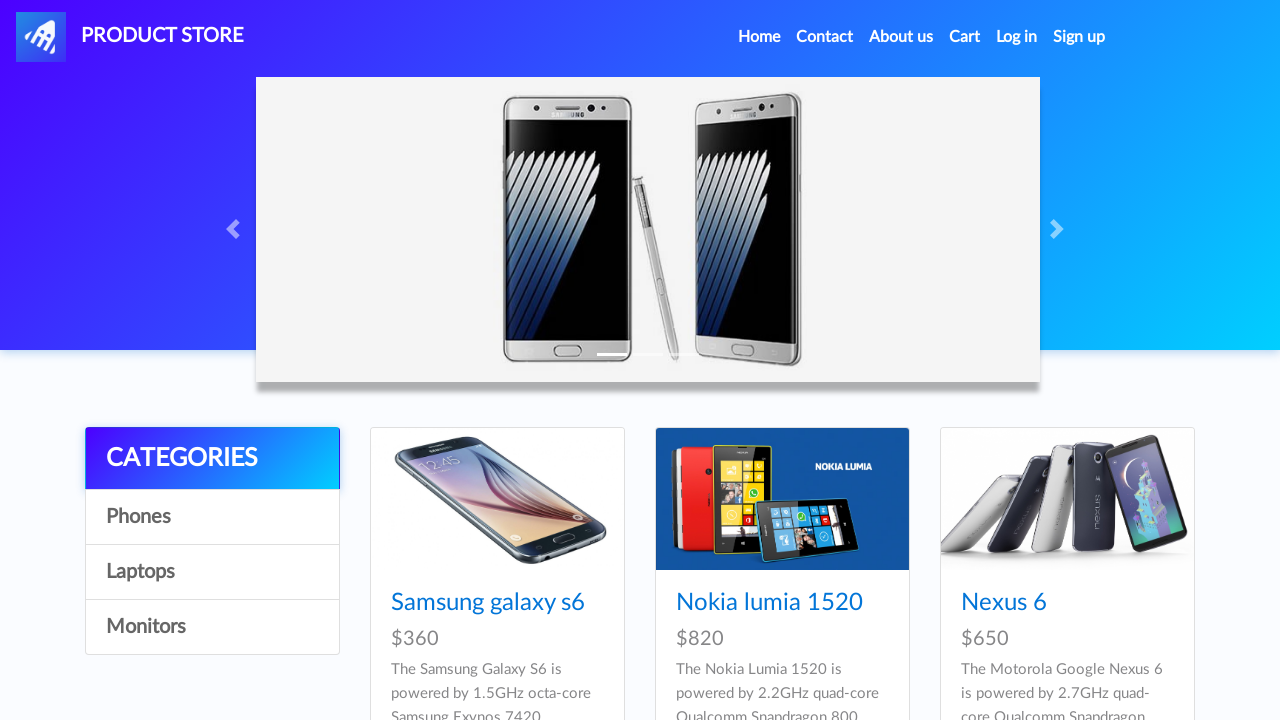

Clicked on Samsung Galaxy S6 product at (488, 603) on text=Samsung galaxy s6
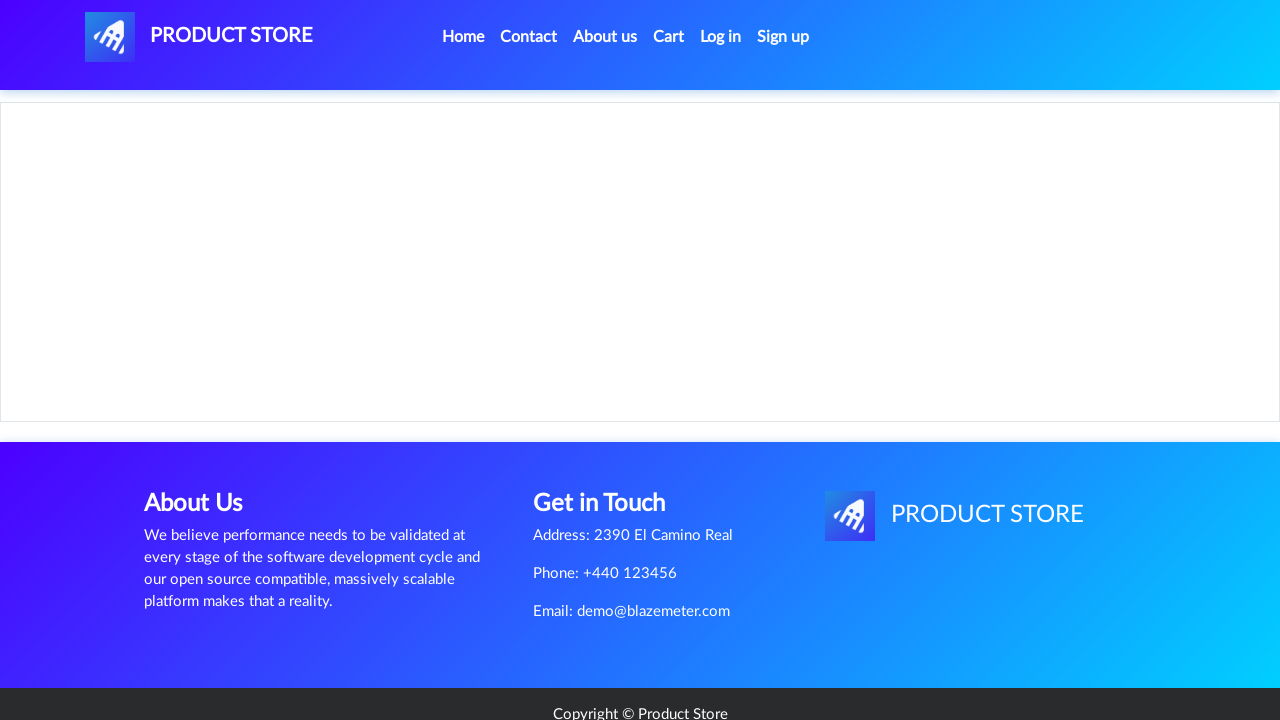

Clicked 'Add to cart' button for Samsung Galaxy S6 at (610, 440) on a:has-text('Add to cart')
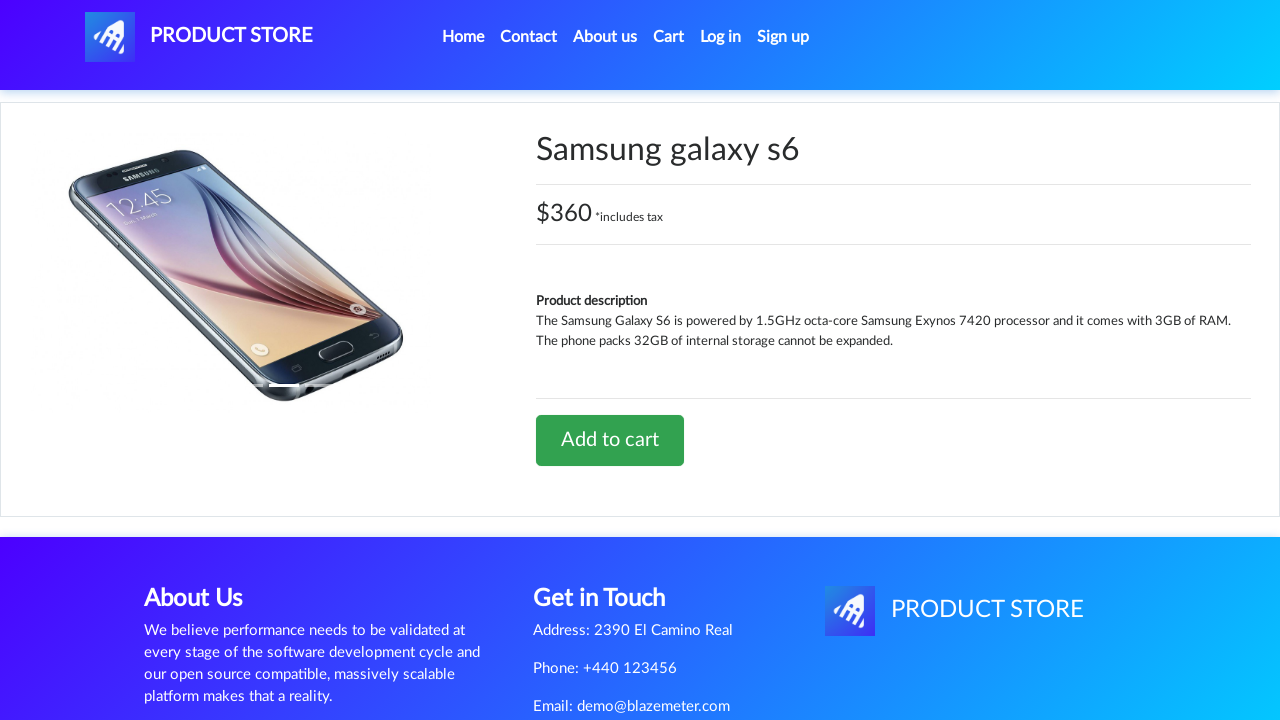

Alert popup handled and dismissed for Samsung Galaxy S6 addition
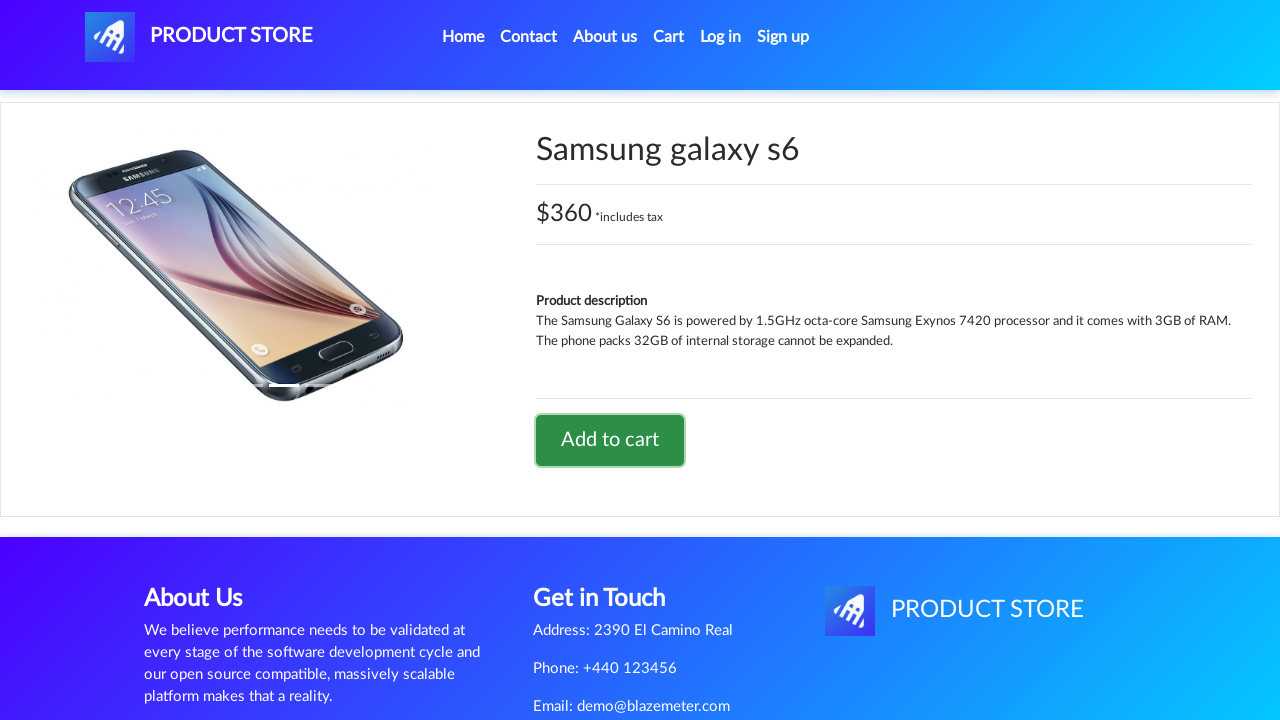

Clicked Home link to return to main product page at (463, 37) on li.nav-item:nth-child(1) > a:nth-child(1)
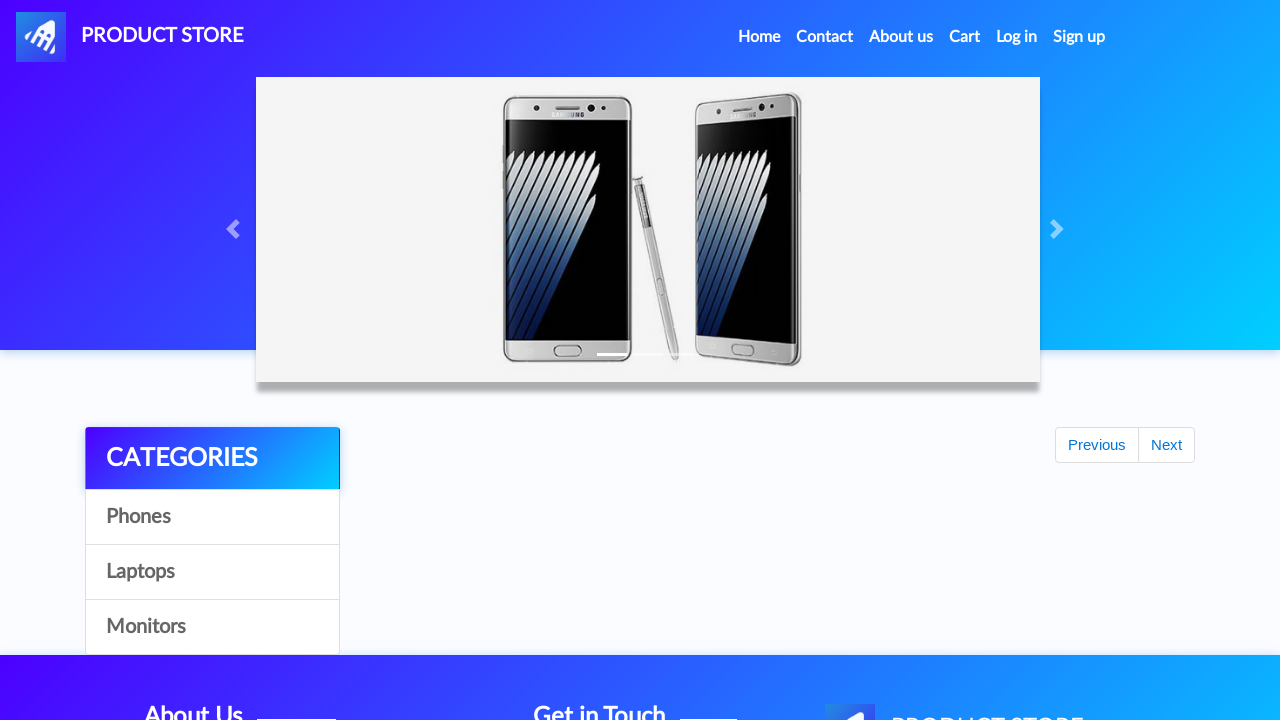

Waited for products to reload on home page (networkidle)
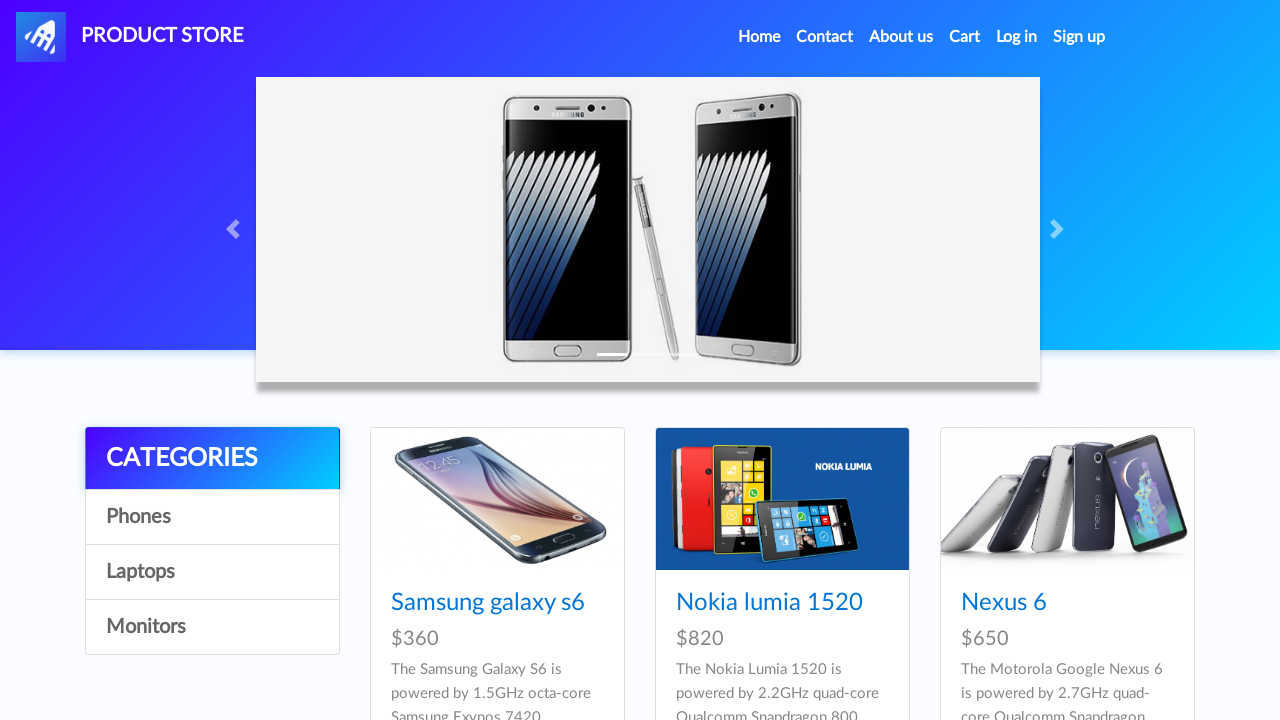

Clicked on Nokia Lumia 1520 product at (769, 603) on text=Nokia lumia 1520
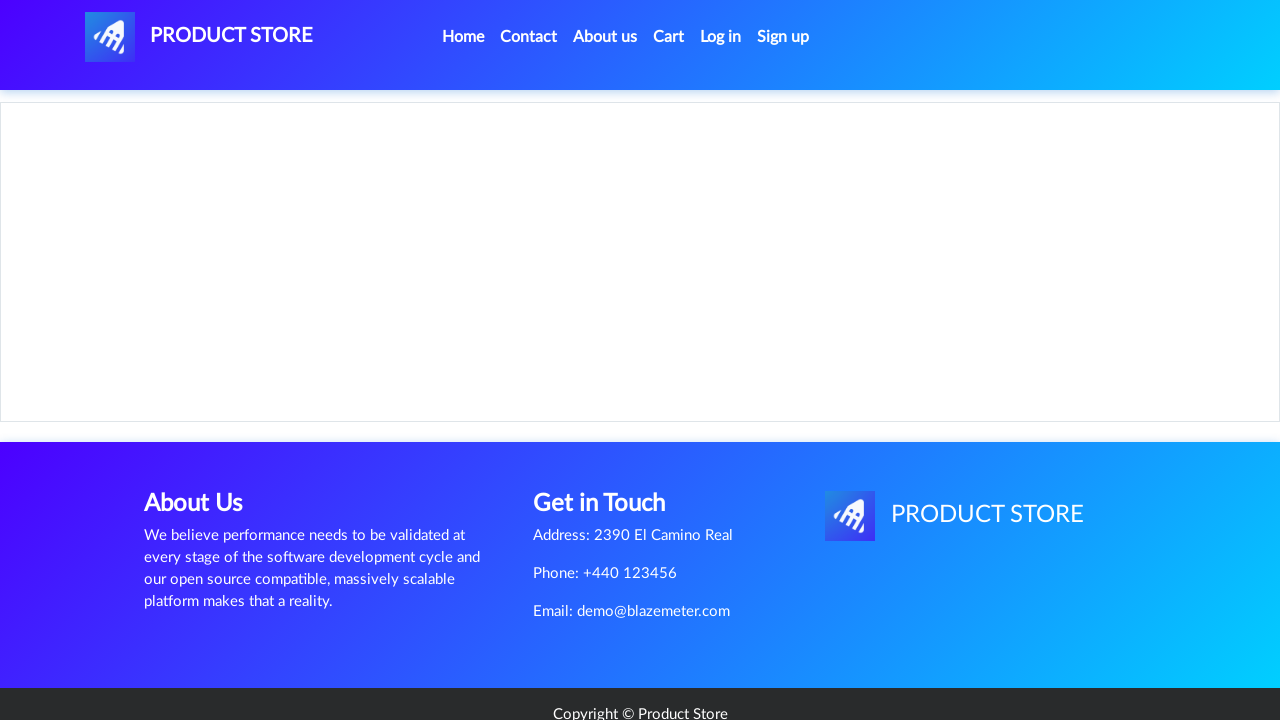

Clicked 'Add to cart' button for Nokia Lumia 1520 at (610, 440) on a:has-text('Add to cart')
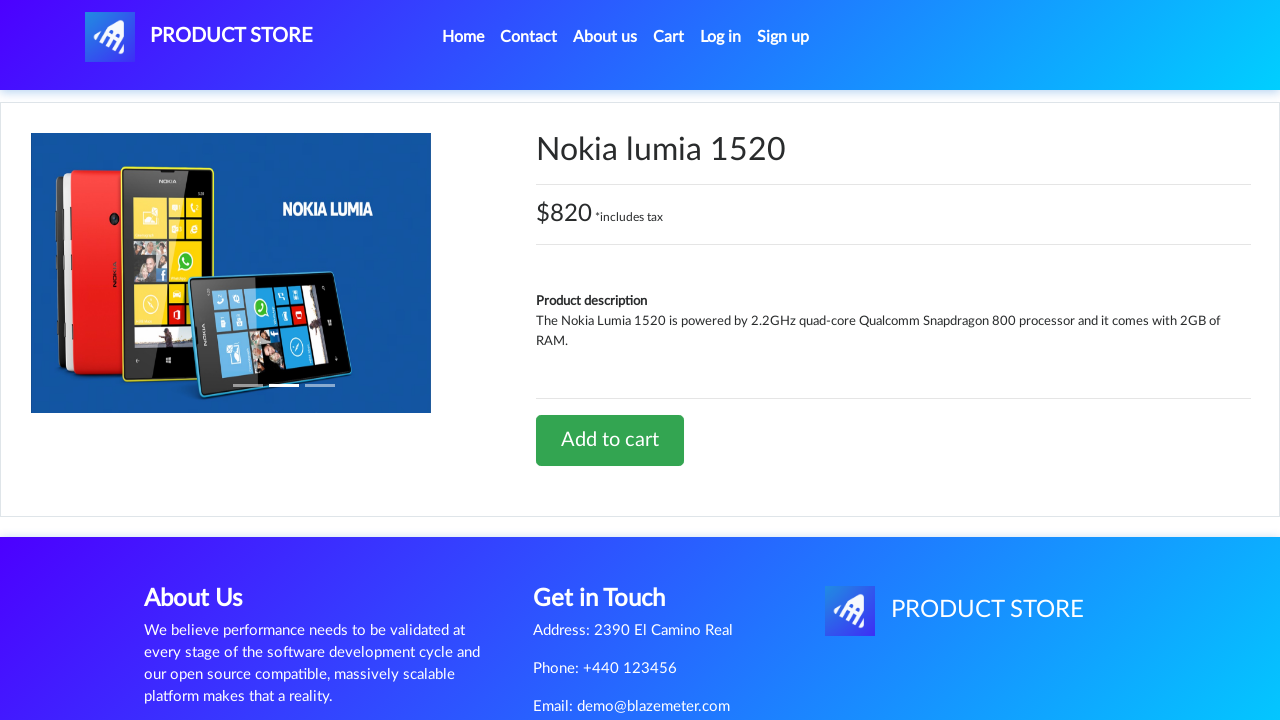

Alert popup handled and dismissed for Nokia Lumia 1520 addition
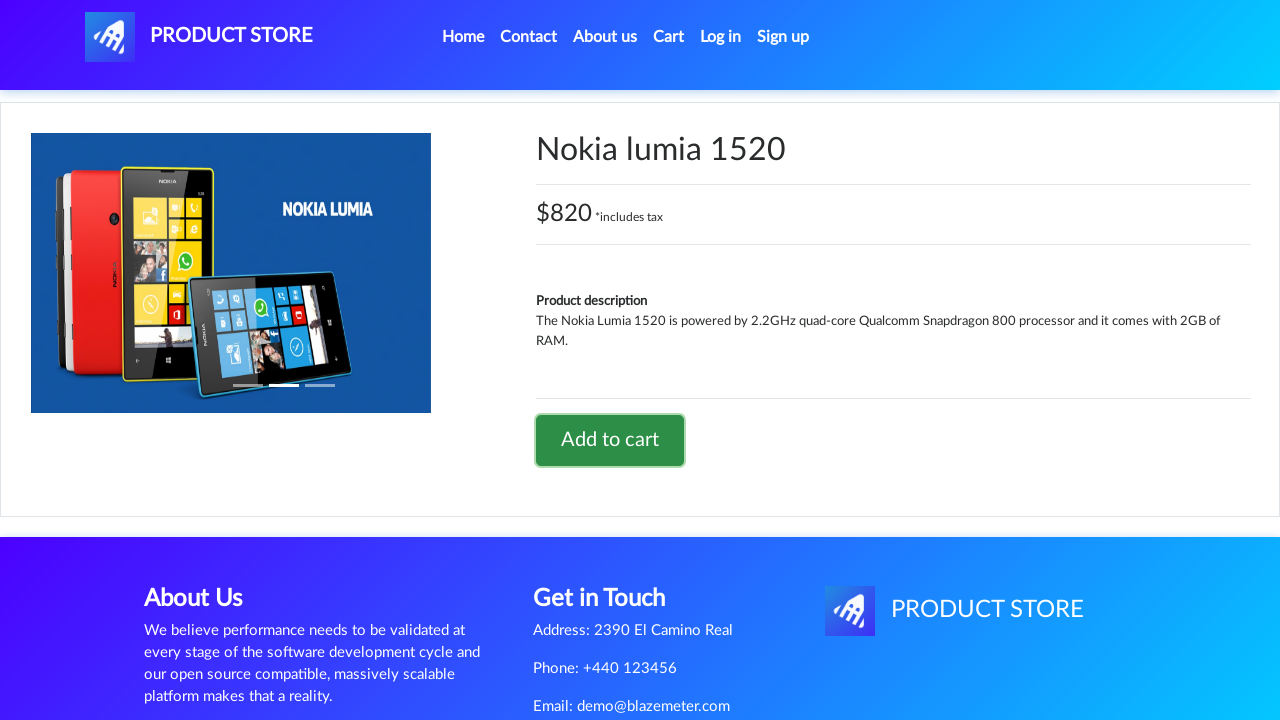

Clicked Cart button to view shopping cart at (669, 37) on #cartur
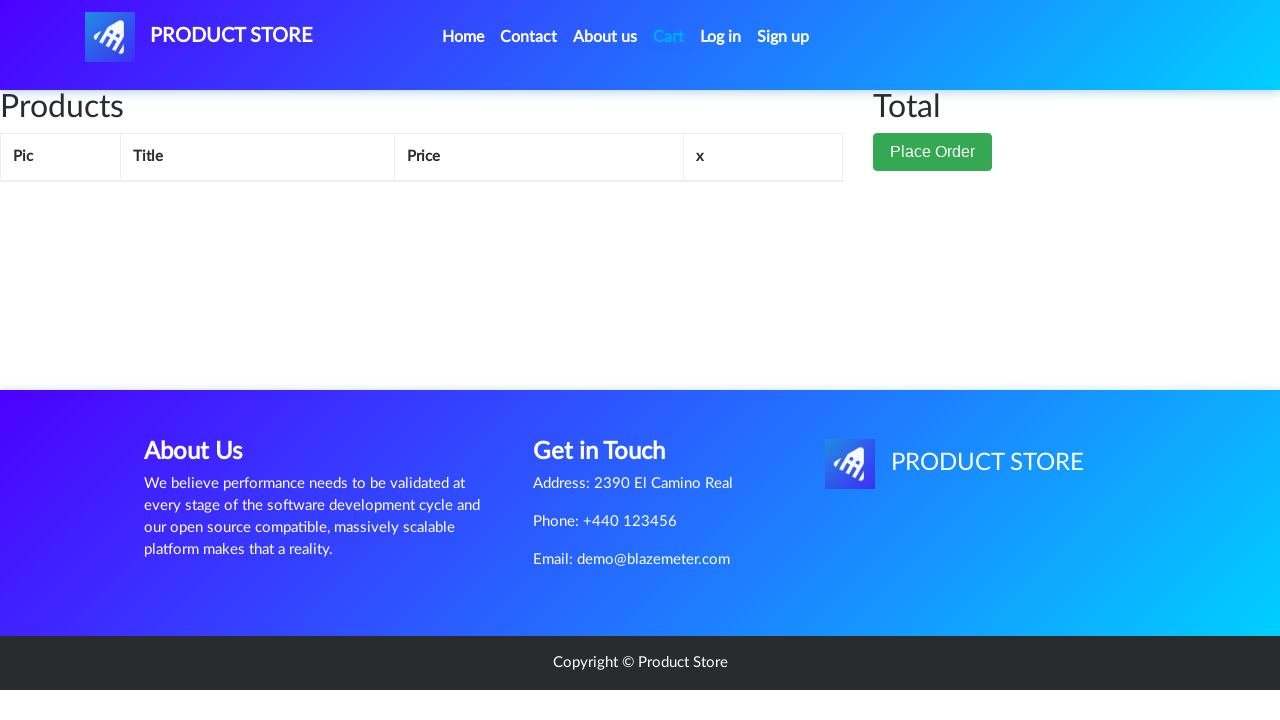

Verified cart page loaded with items displayed in table
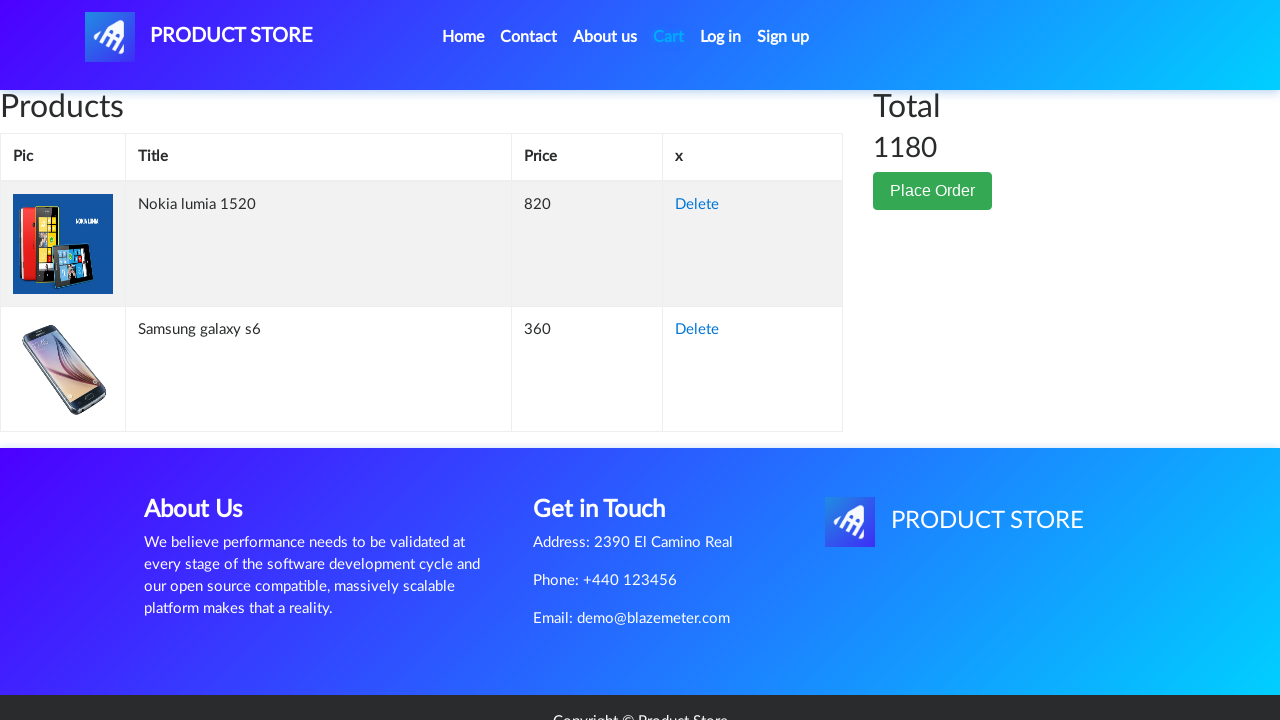

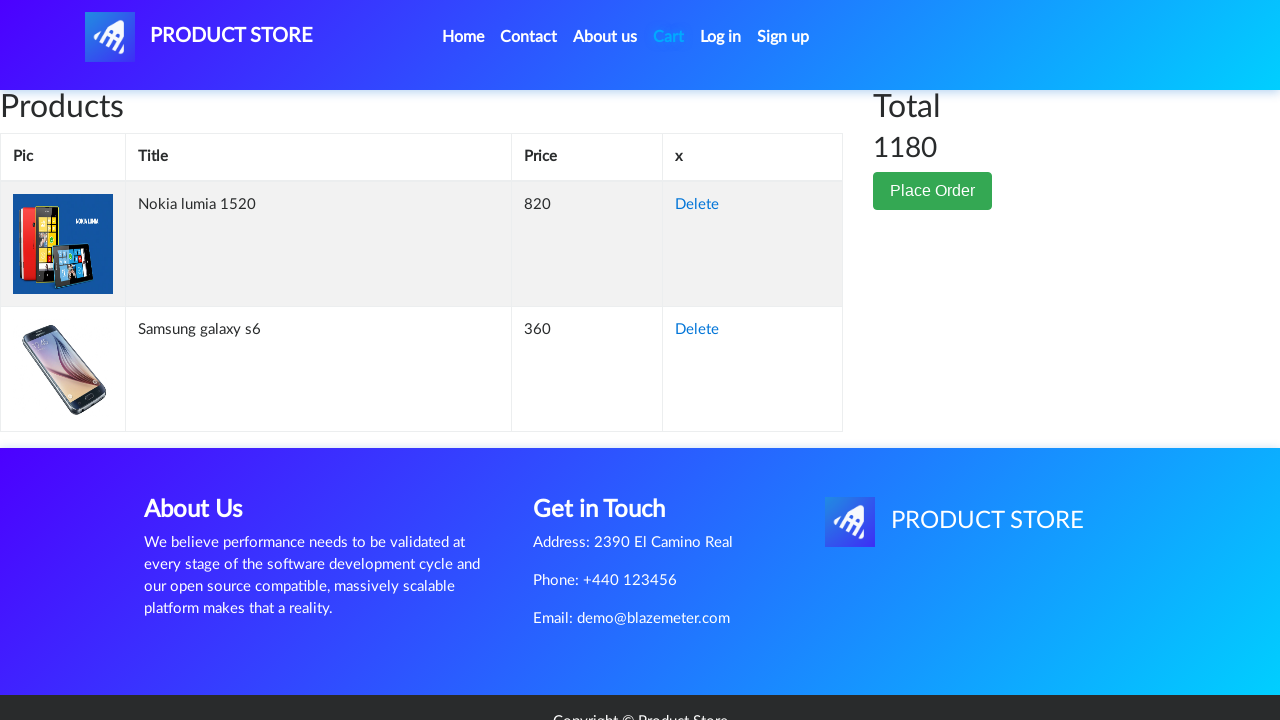